Tests clicking an apply button and waiting for a target element to become clickable

Starting URL: http://www.uitestingplayground.com/autowait

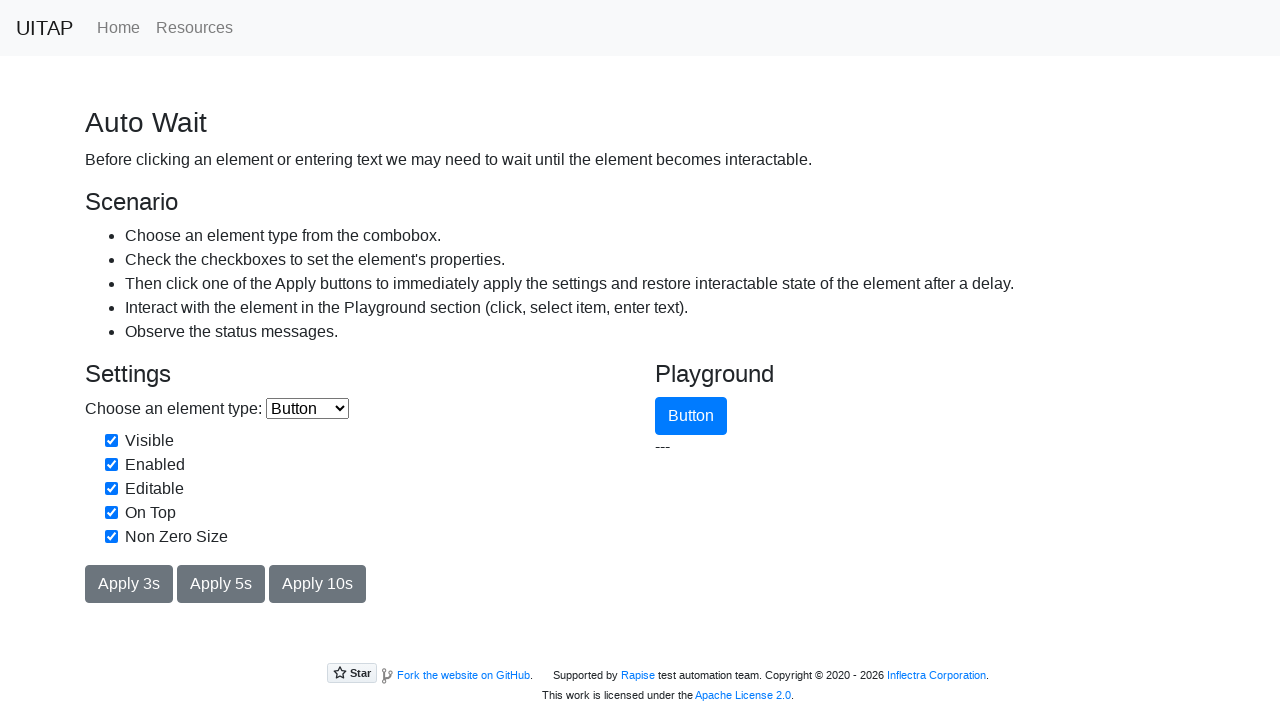

Clicked the apply button at (129, 584) on #applyButton3
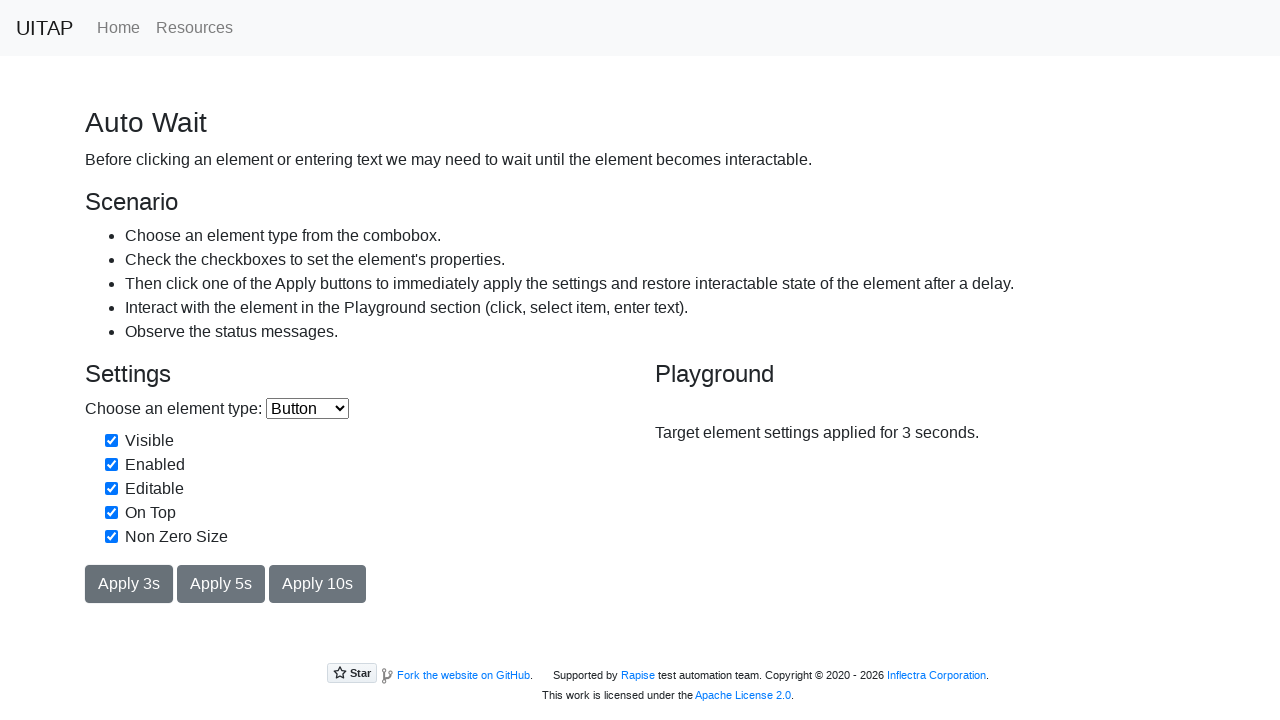

Target button became visible
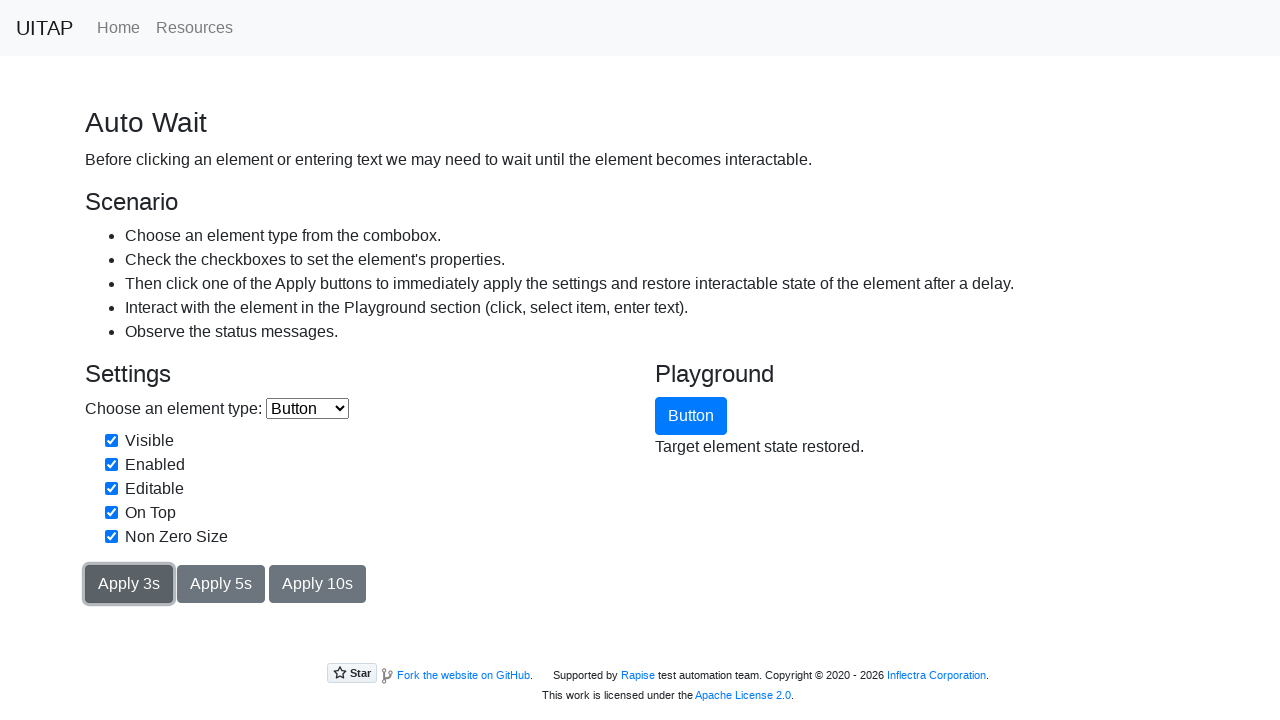

Clicked the target button at (691, 416) on #target
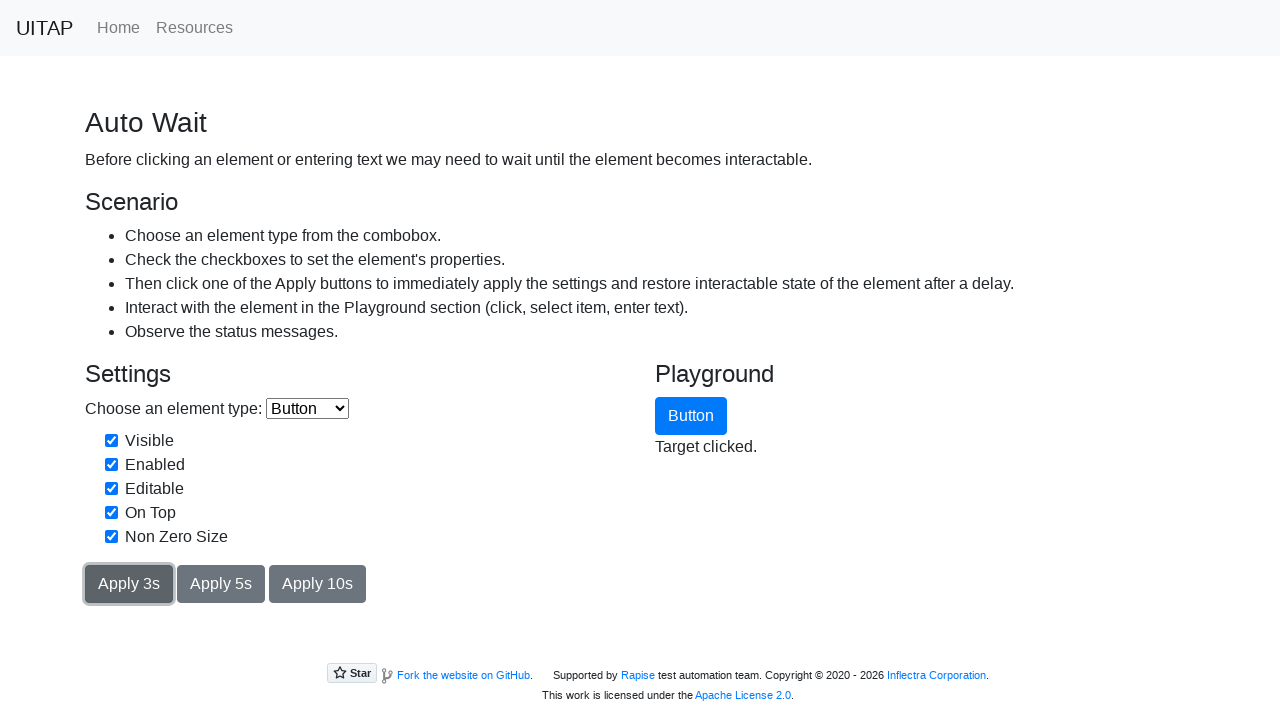

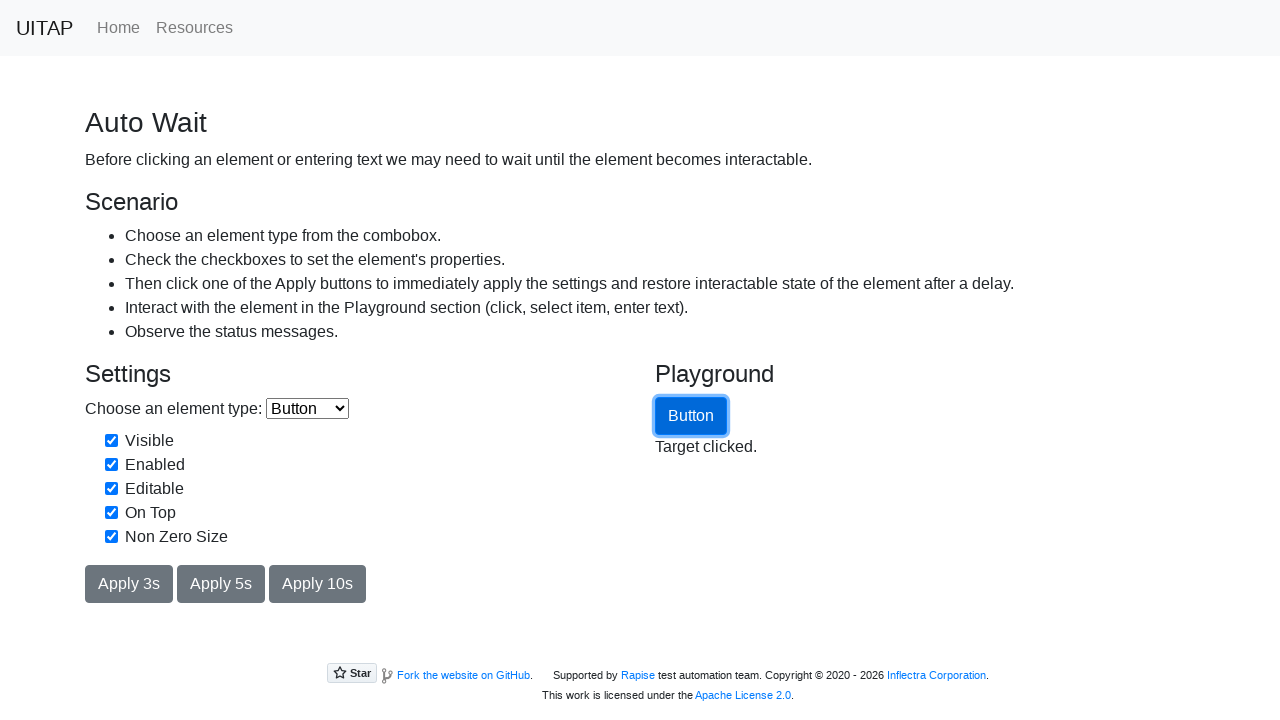